Tests selecting different dropdown options by visible text and by value, verifying correct selection state

Starting URL: http://the-internet.herokuapp.com/dropdown

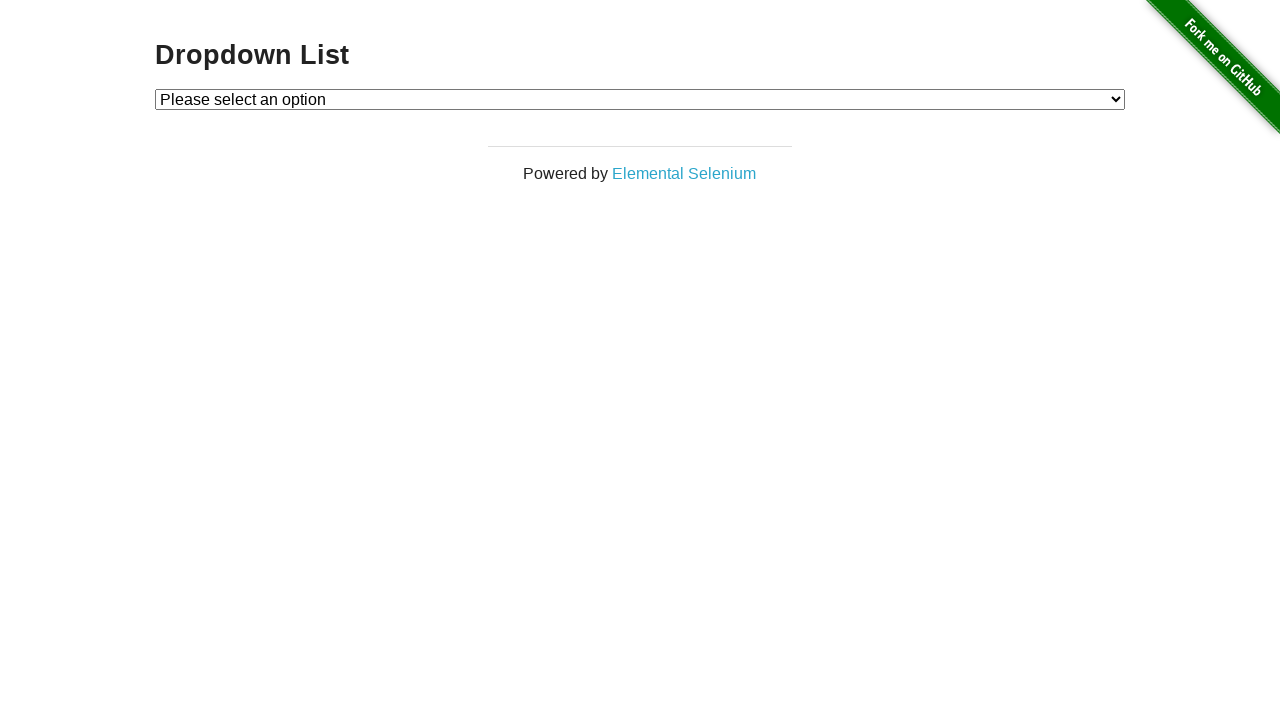

Located dropdown element with id 'dropdown'
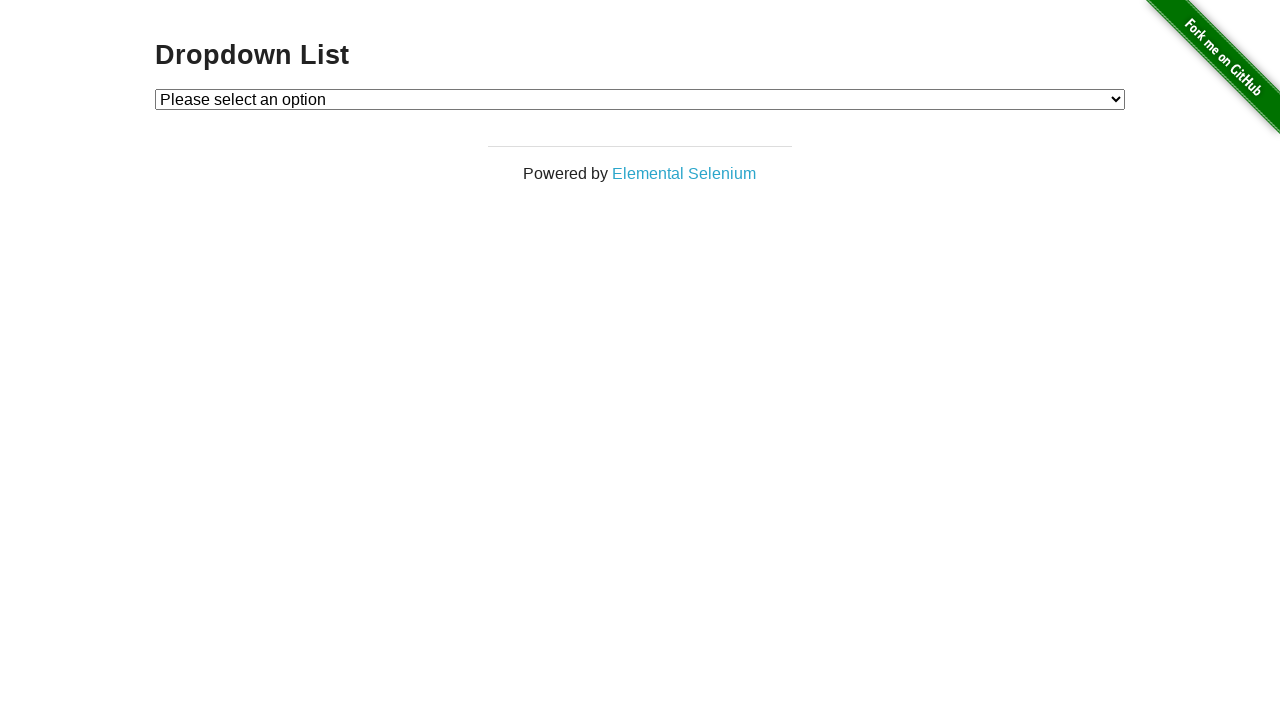

Verified that Option 1 is not initially selected
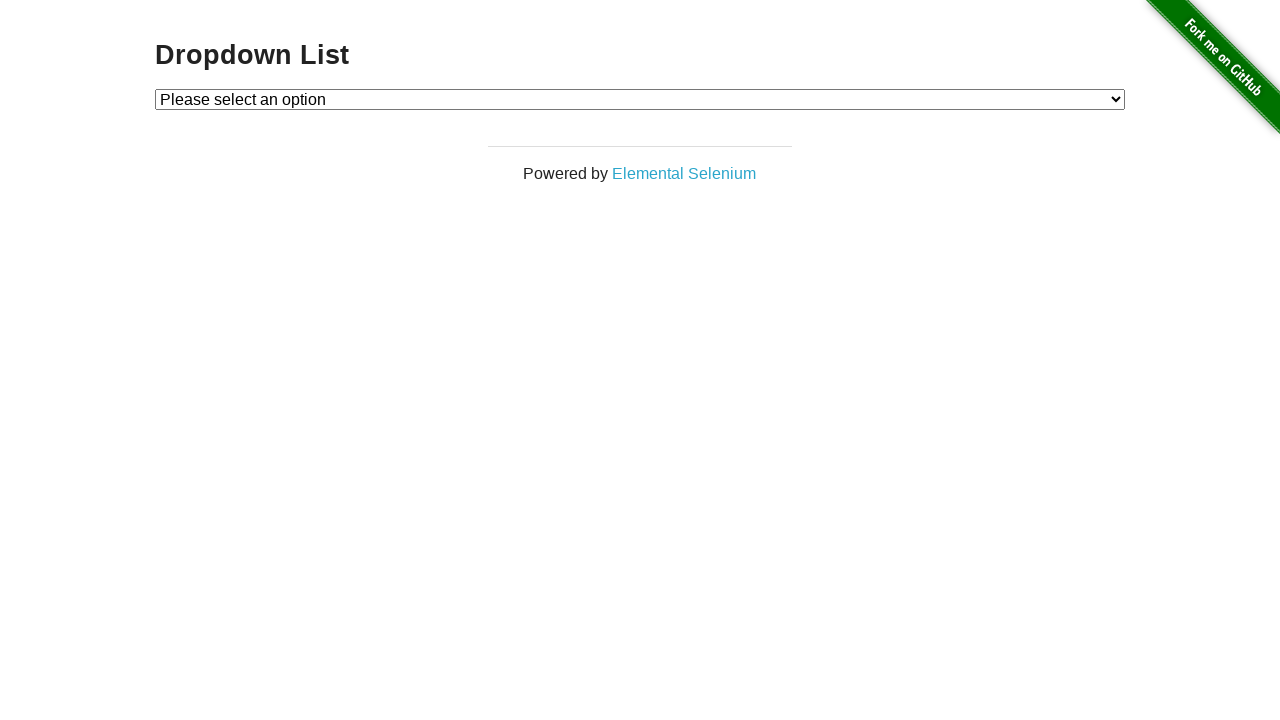

Verified that Option 2 is not initially selected
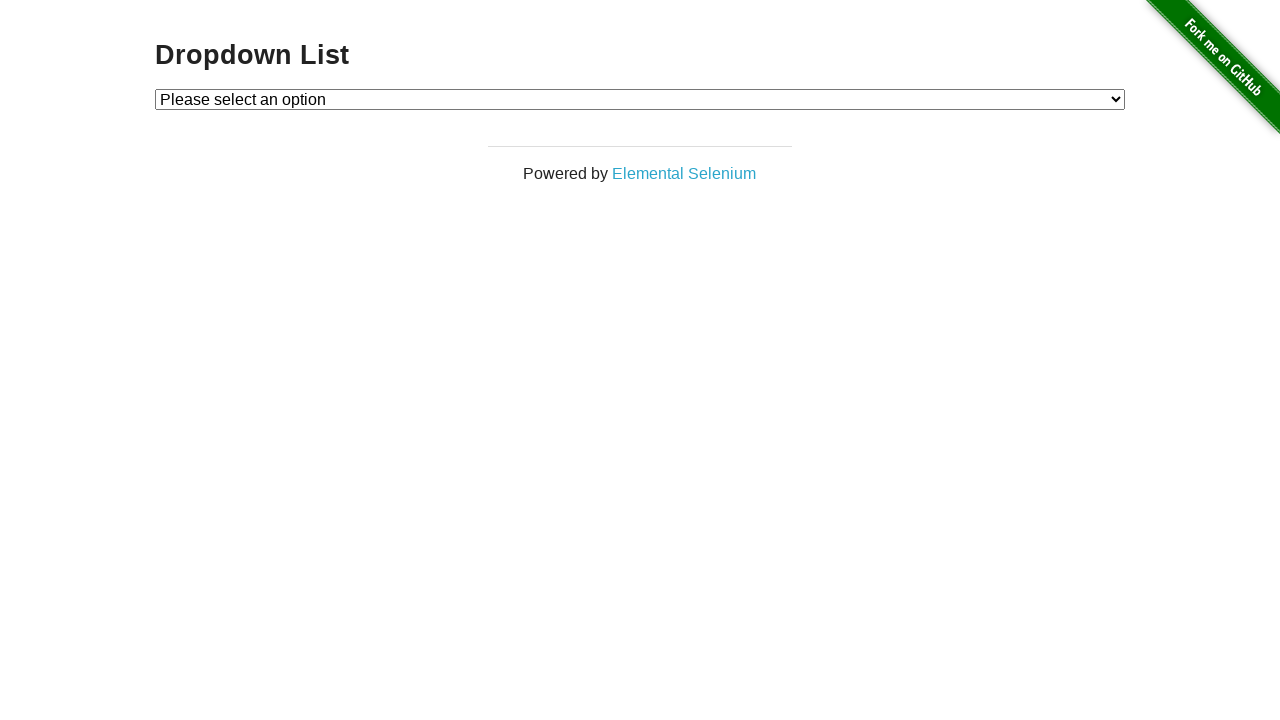

Selected Option 1 by visible text on #dropdown
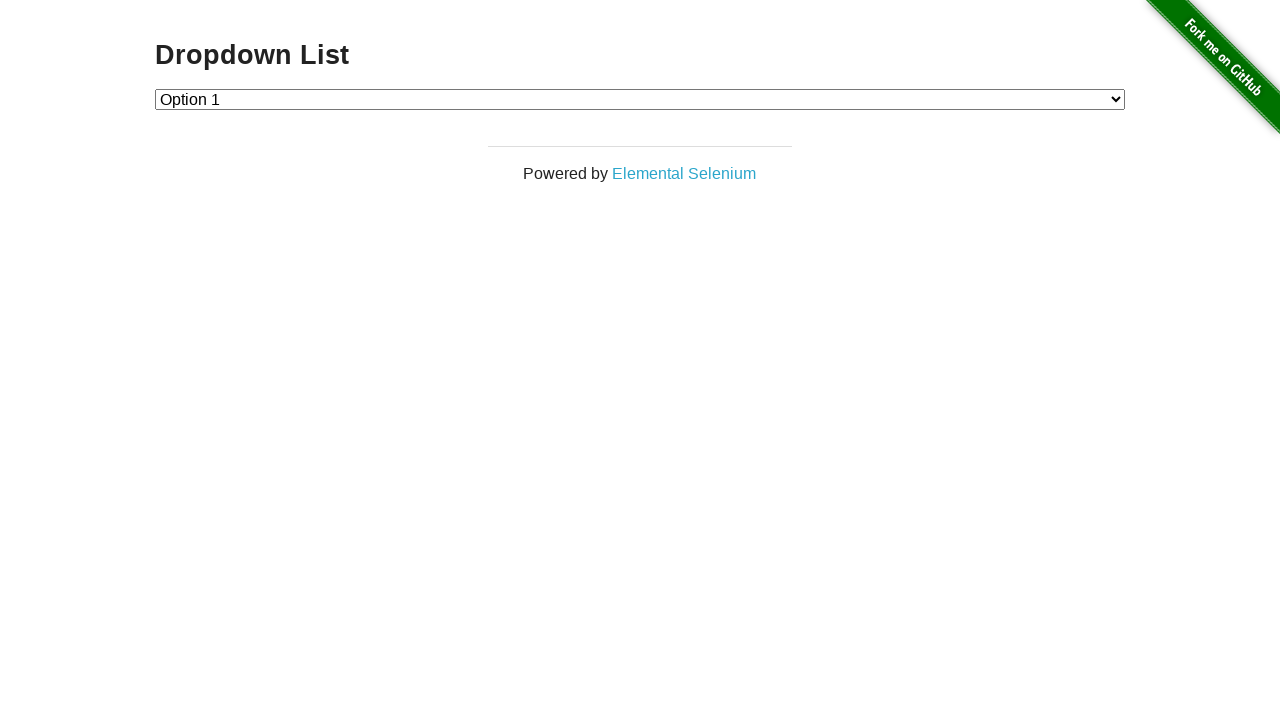

Verified that Option 1 is now selected (value='1')
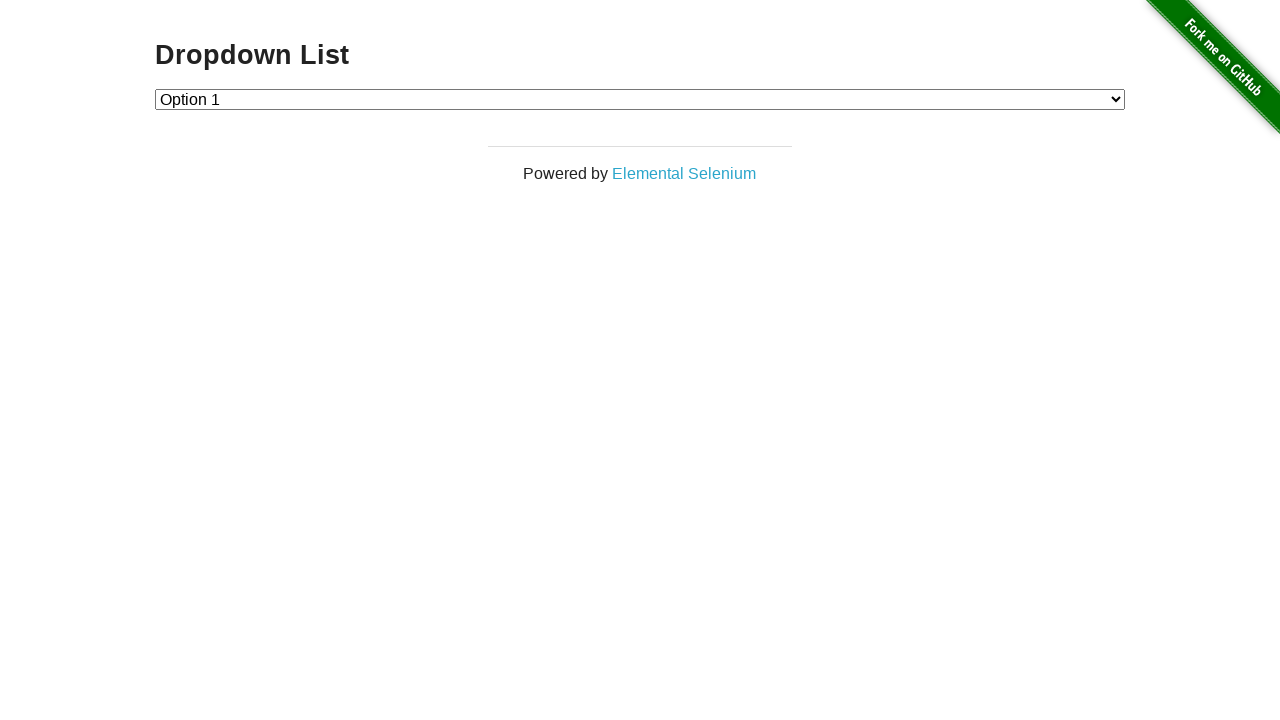

Selected Option 2 by value on #dropdown
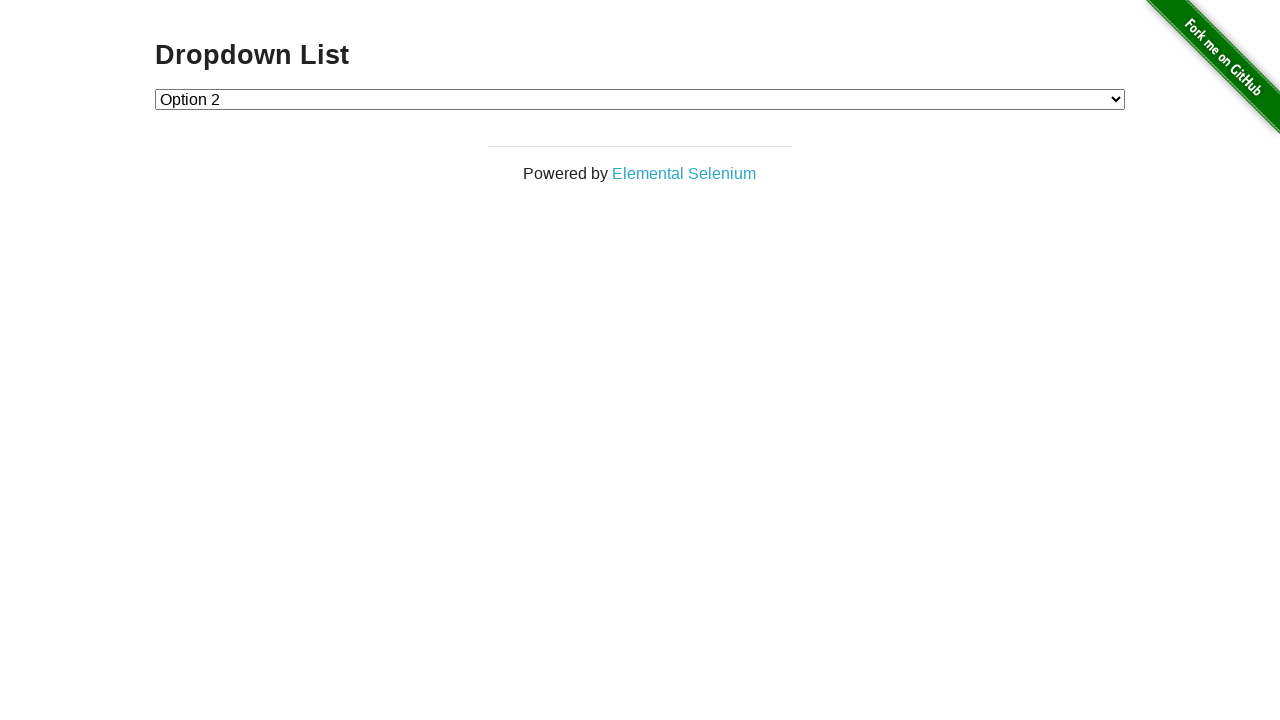

Verified that Option 2 is now selected (value='2')
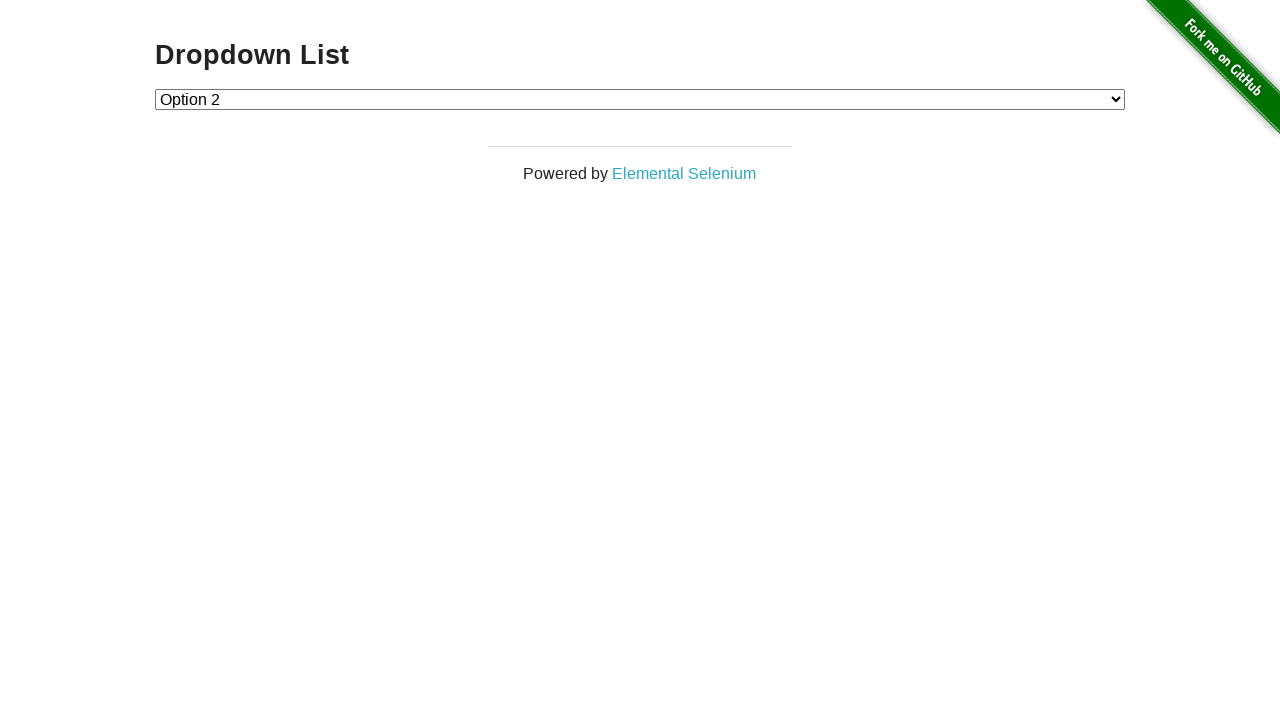

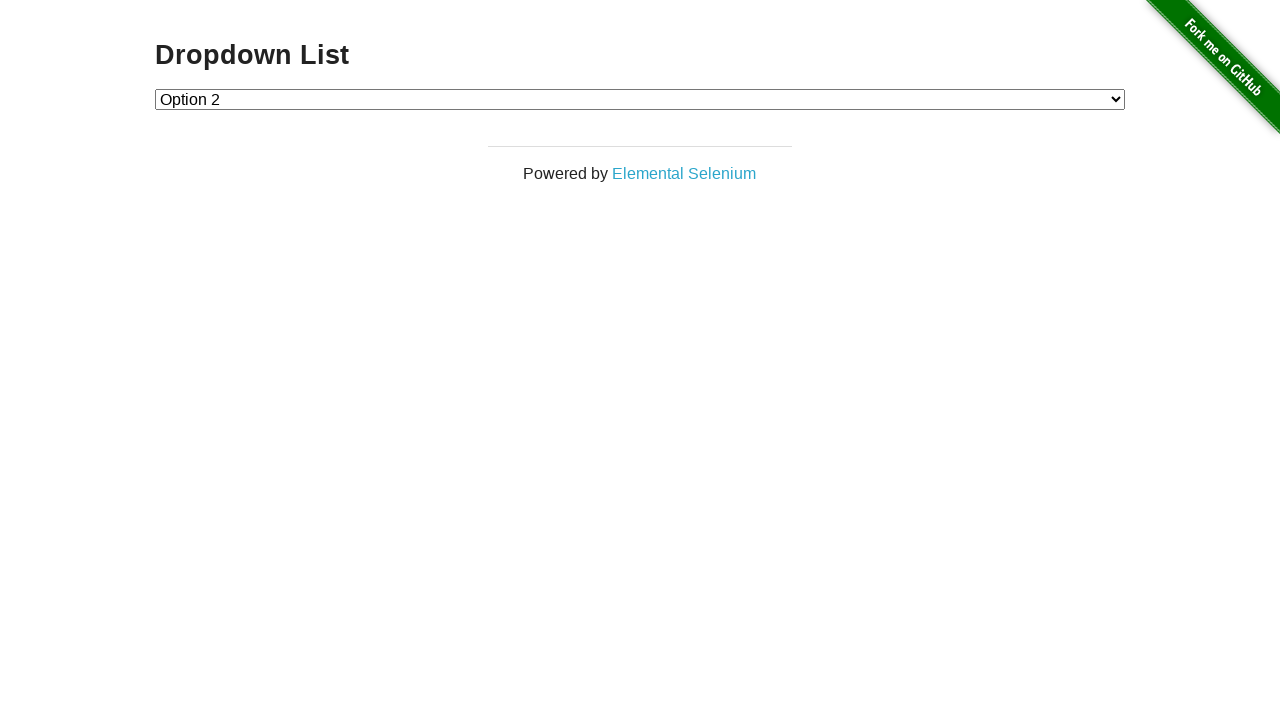